Tests a wait scenario where a button becomes clickable after a delay, clicks it, and verifies a success message is displayed

Starting URL: http://suninjuly.github.io/wait2.html

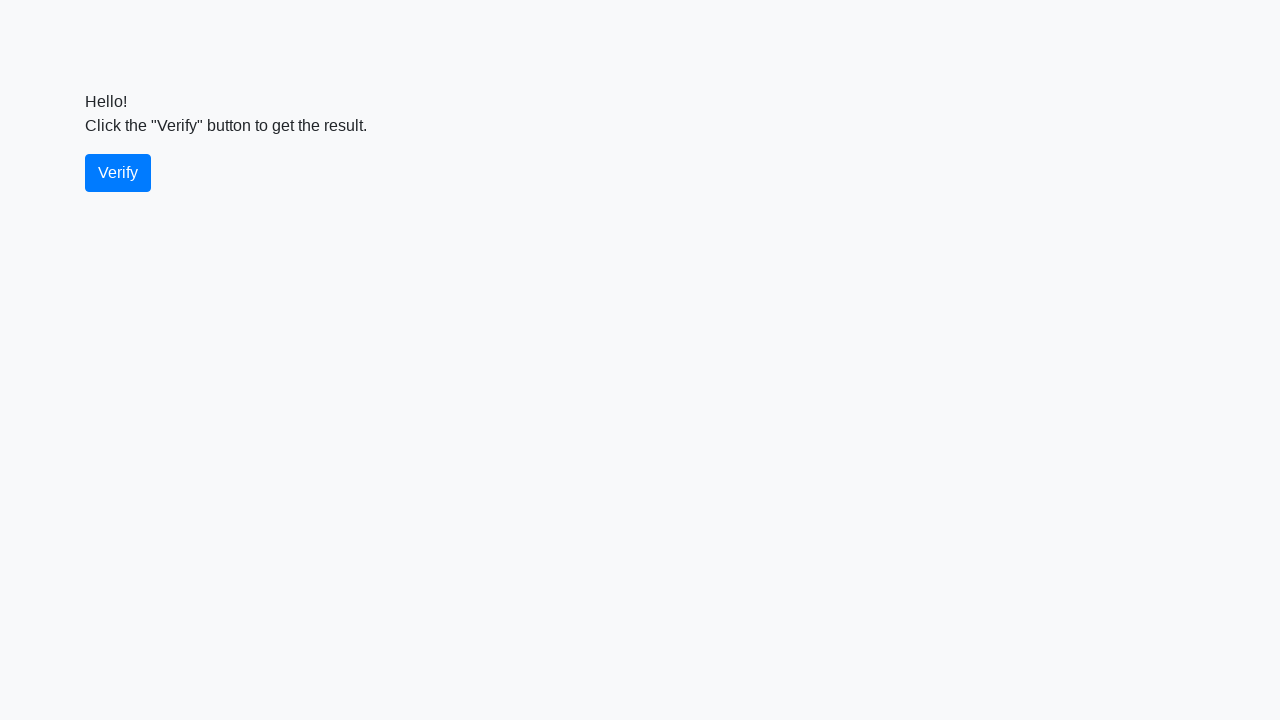

Waited for verify button to become visible
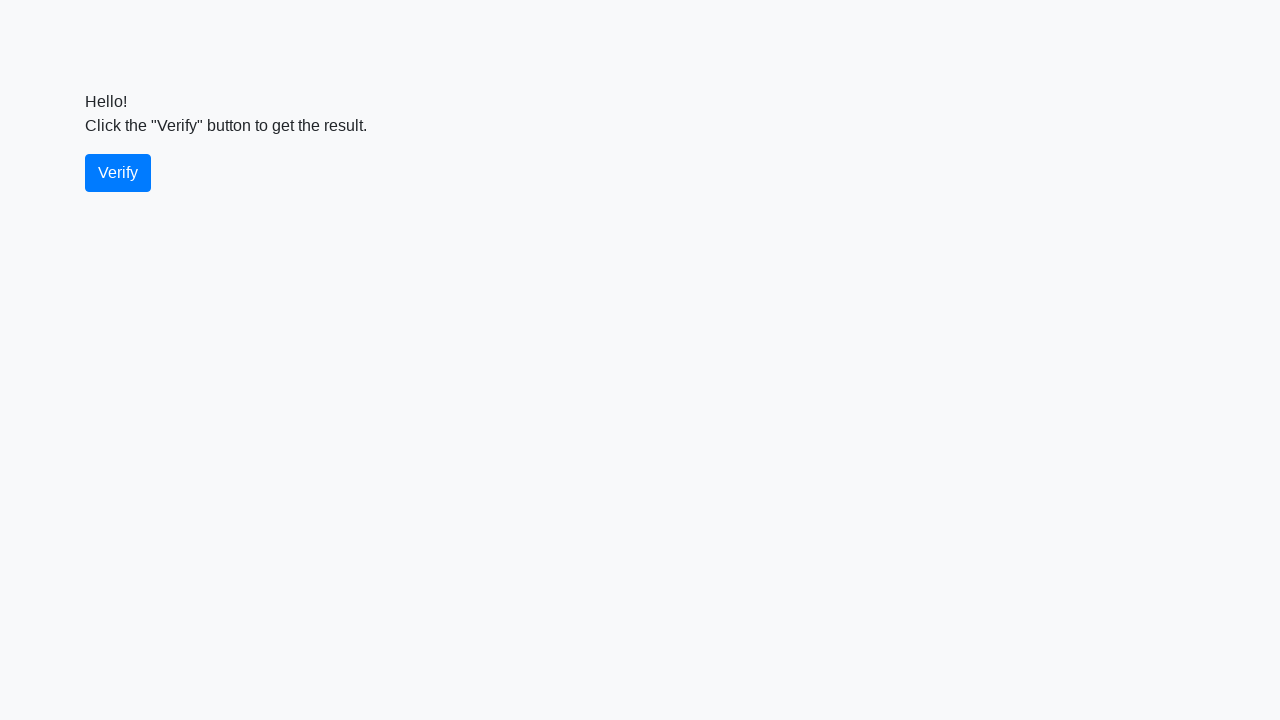

Clicked the verify button at (118, 173) on #verify
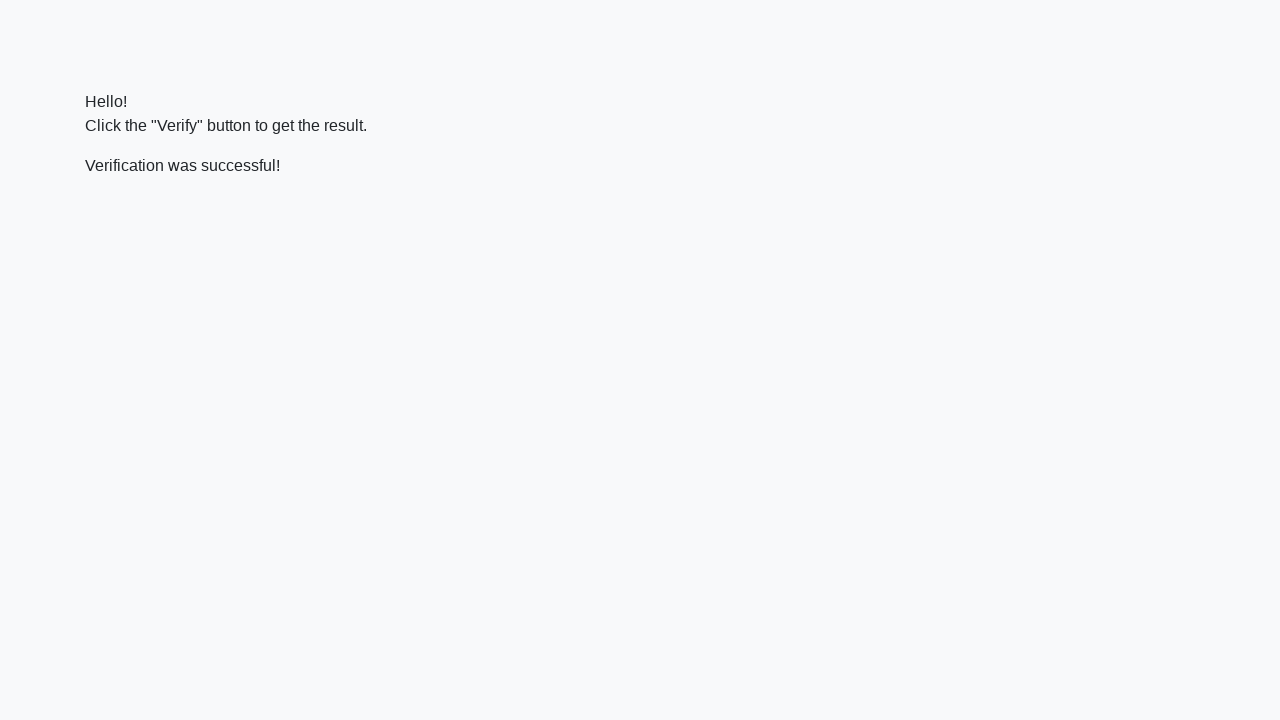

Waited for success message to appear
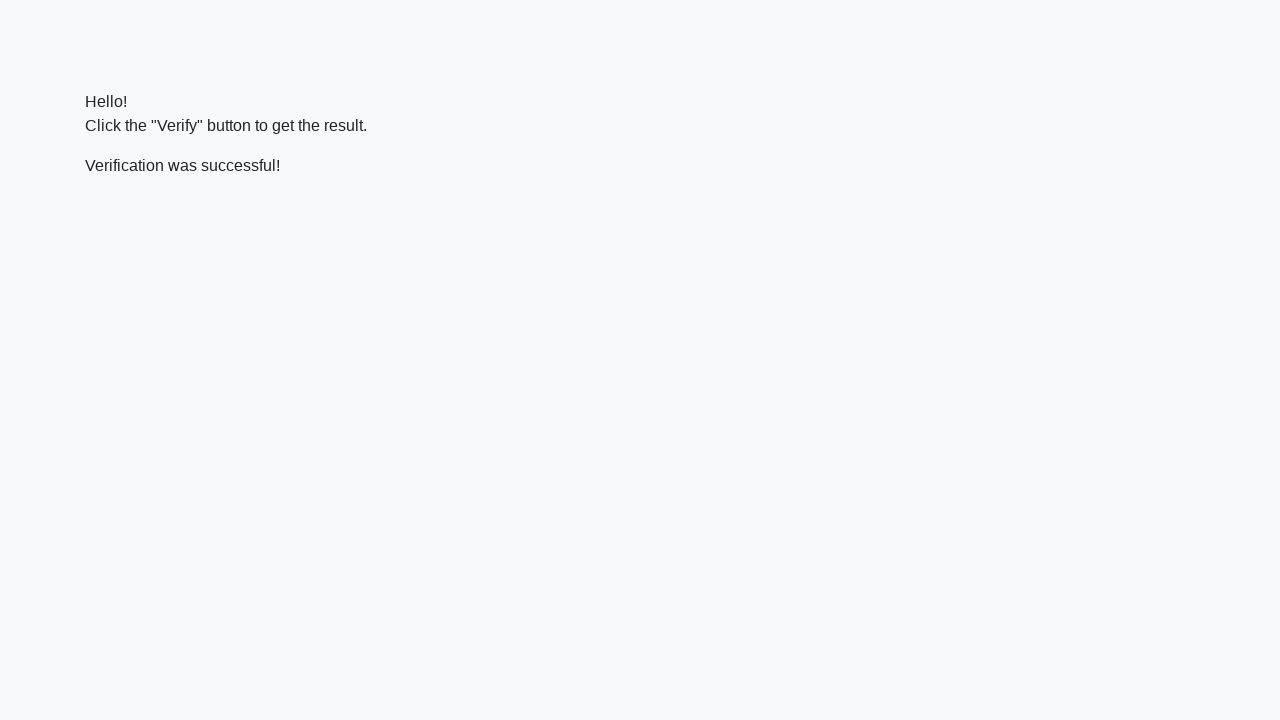

Located the success message element
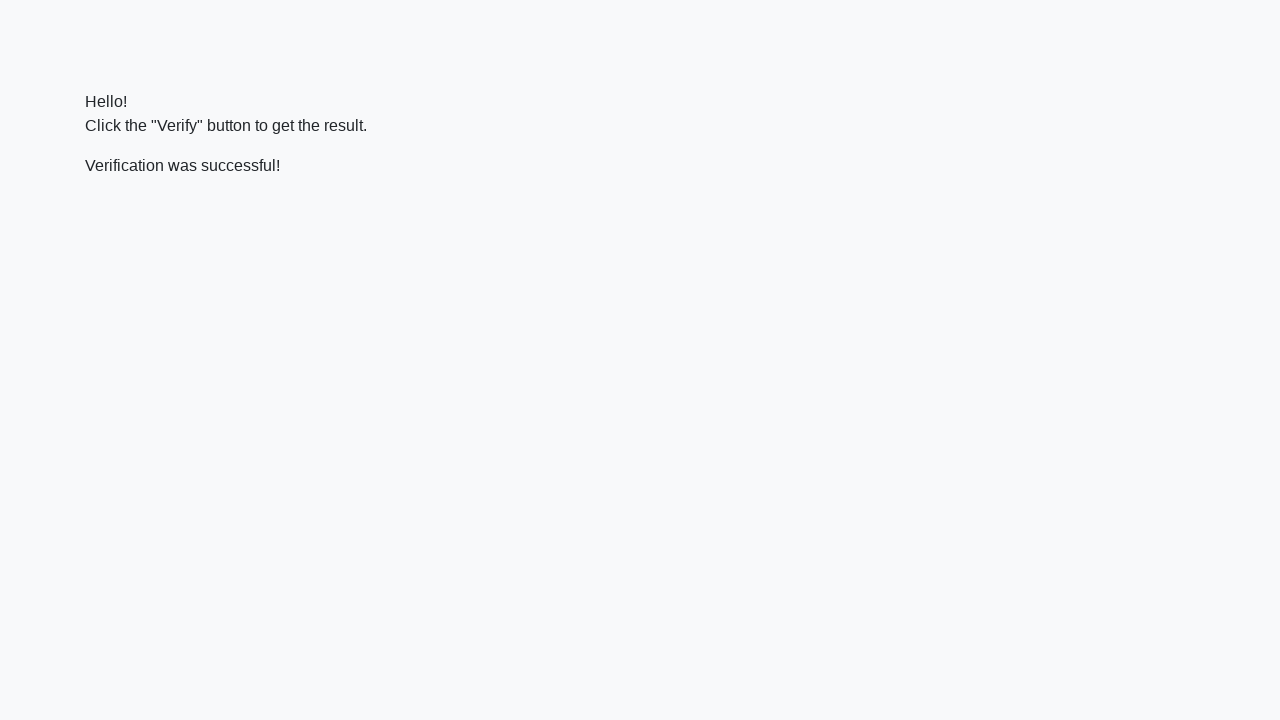

Verified that 'successful' text is present in the message
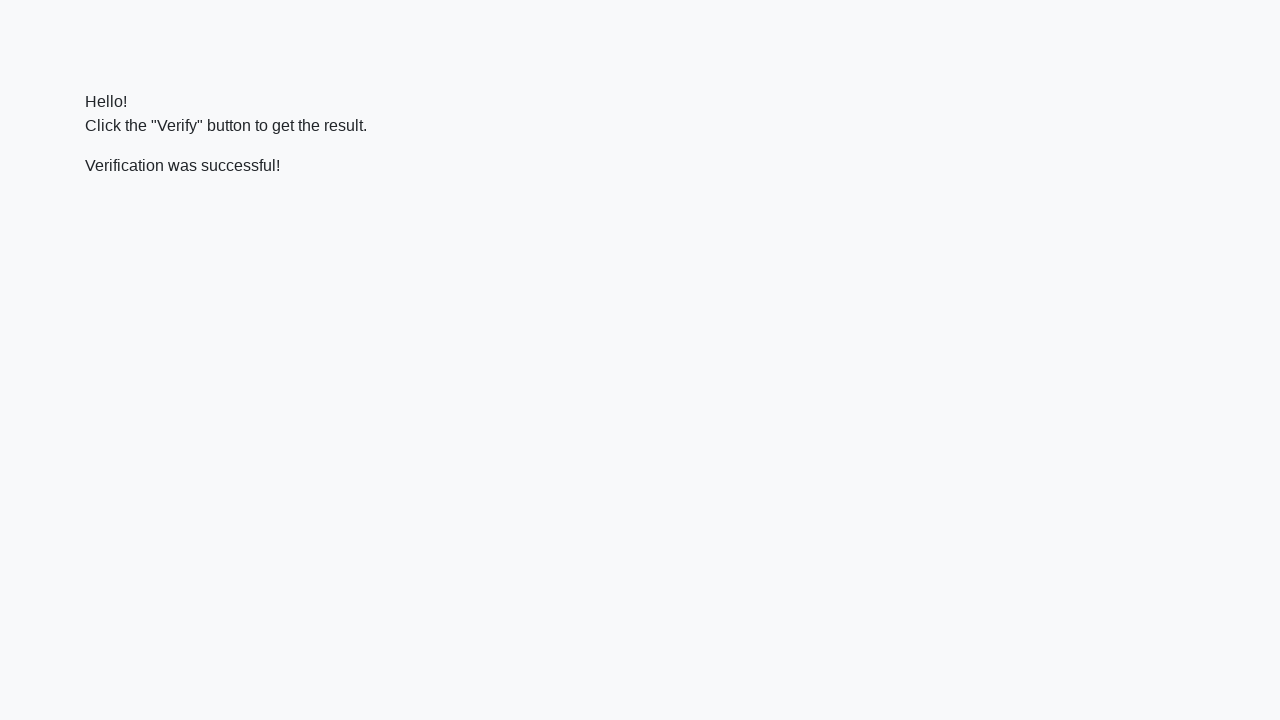

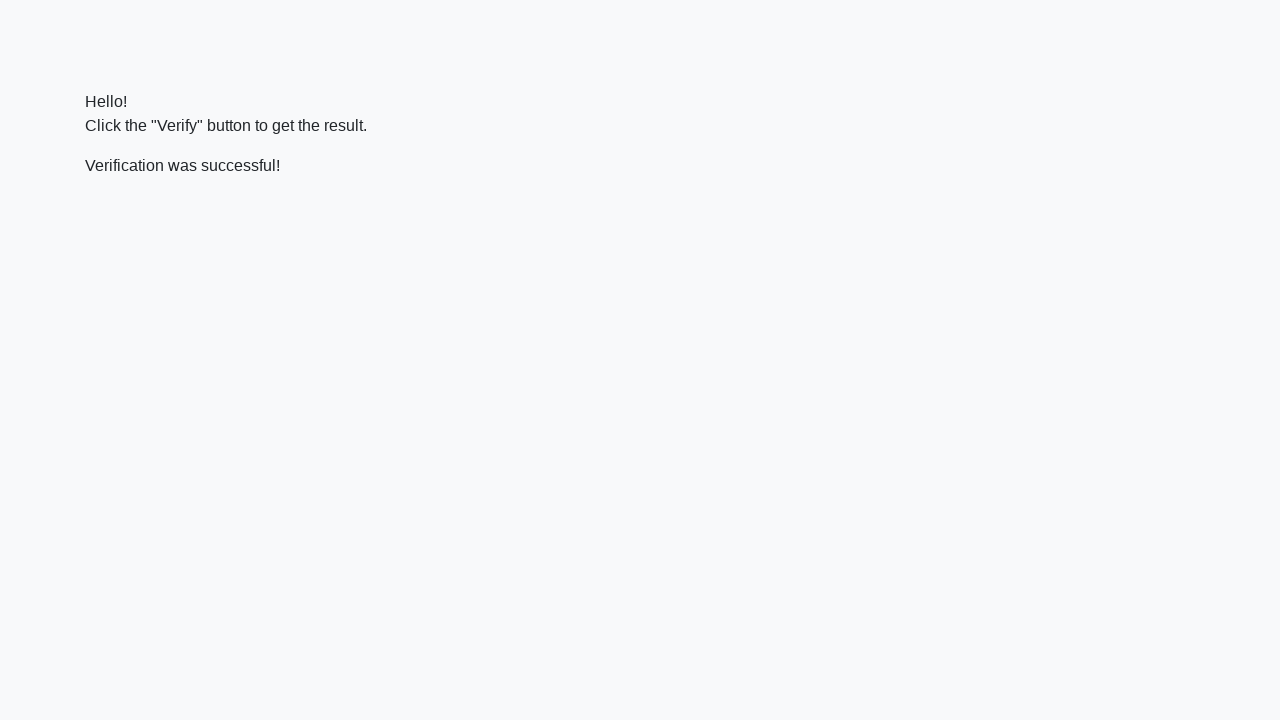